Tests browser window handling by clicking a link that opens a popup window, switching to the new window, then switching back to the main window to verify multi-window navigation works correctly.

Starting URL: https://omayo.blogspot.com/

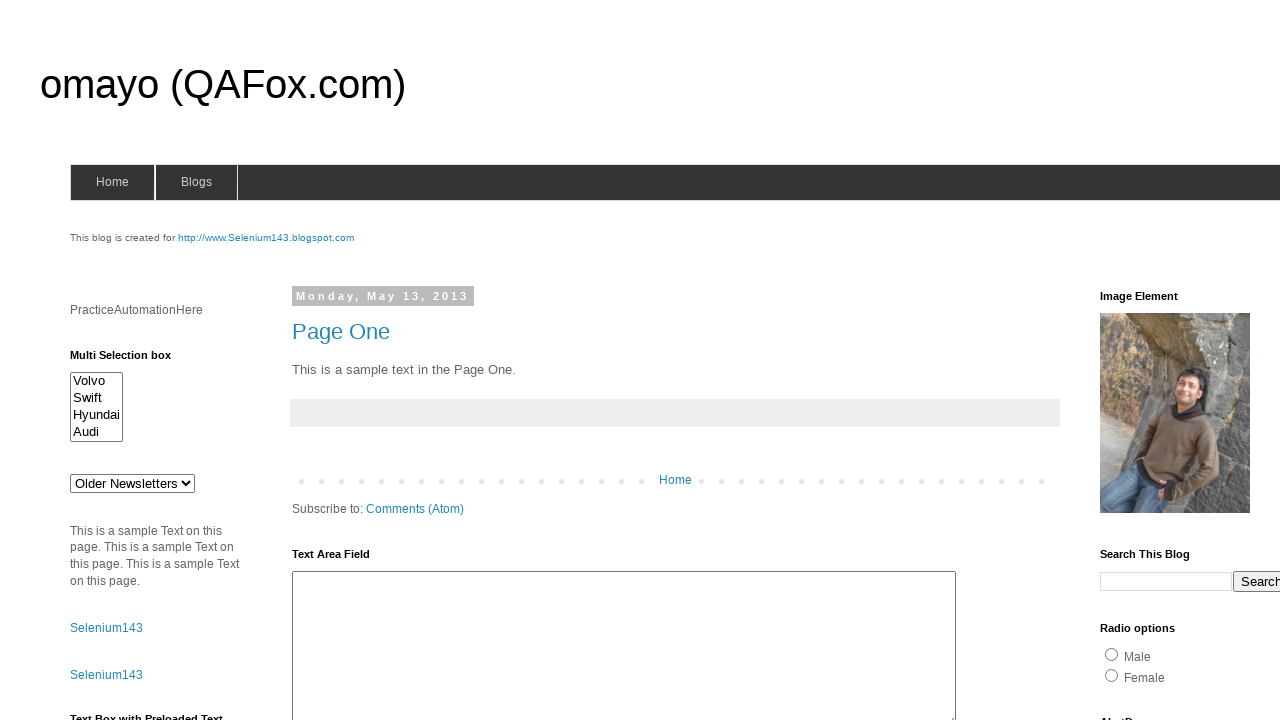

Clicked link to open popup window at (132, 360) on text=Open a popup window
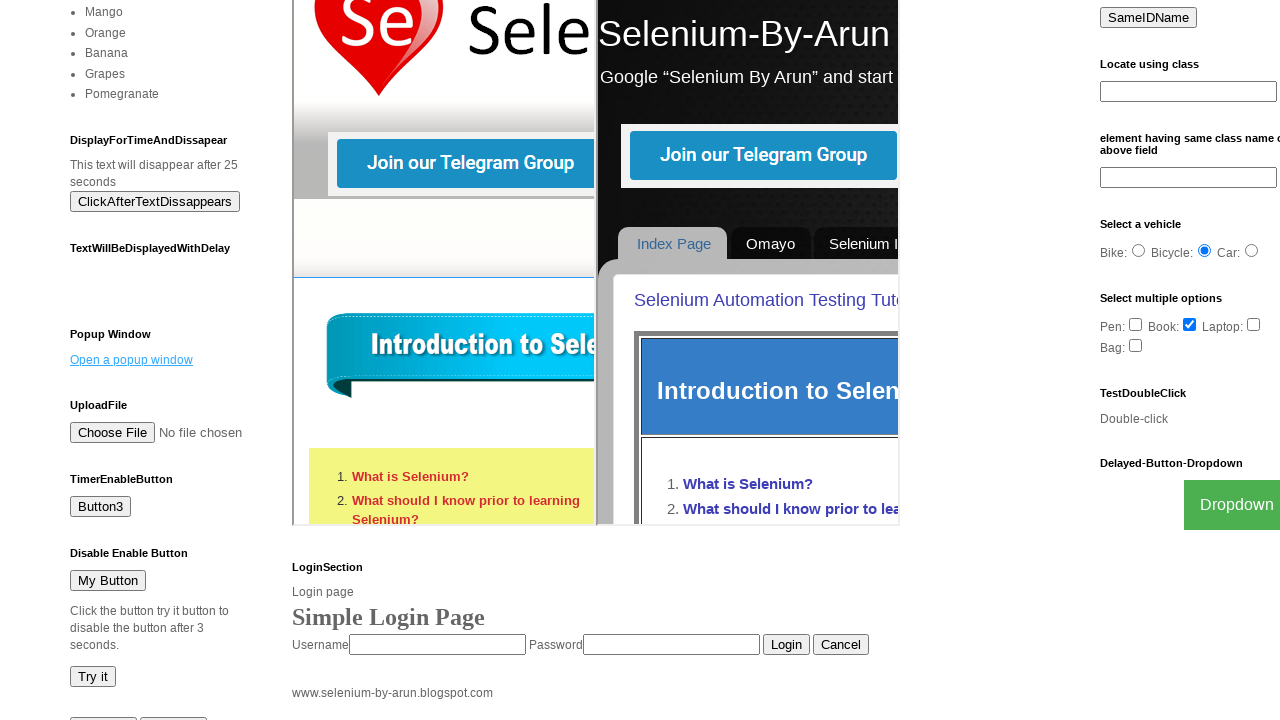

New popup page obtained
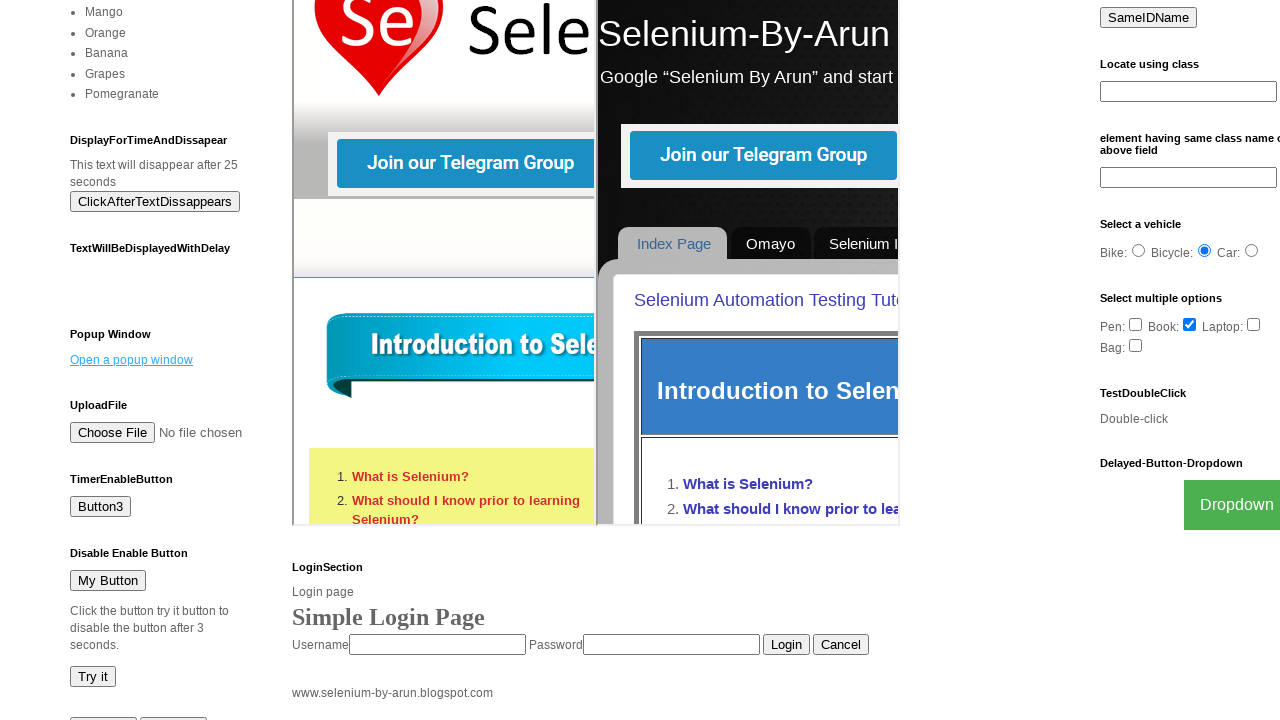

Popup page fully loaded
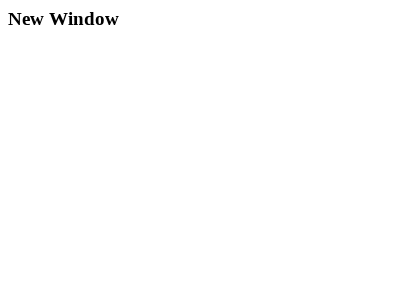

Popup URL verified as https://the-internet.herokuapp.com/windows/new
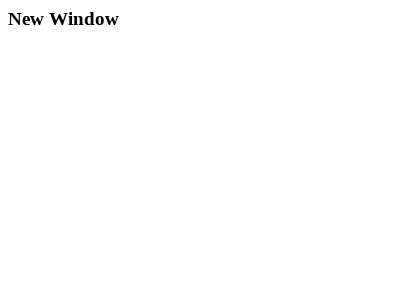

Switched focus back to main window
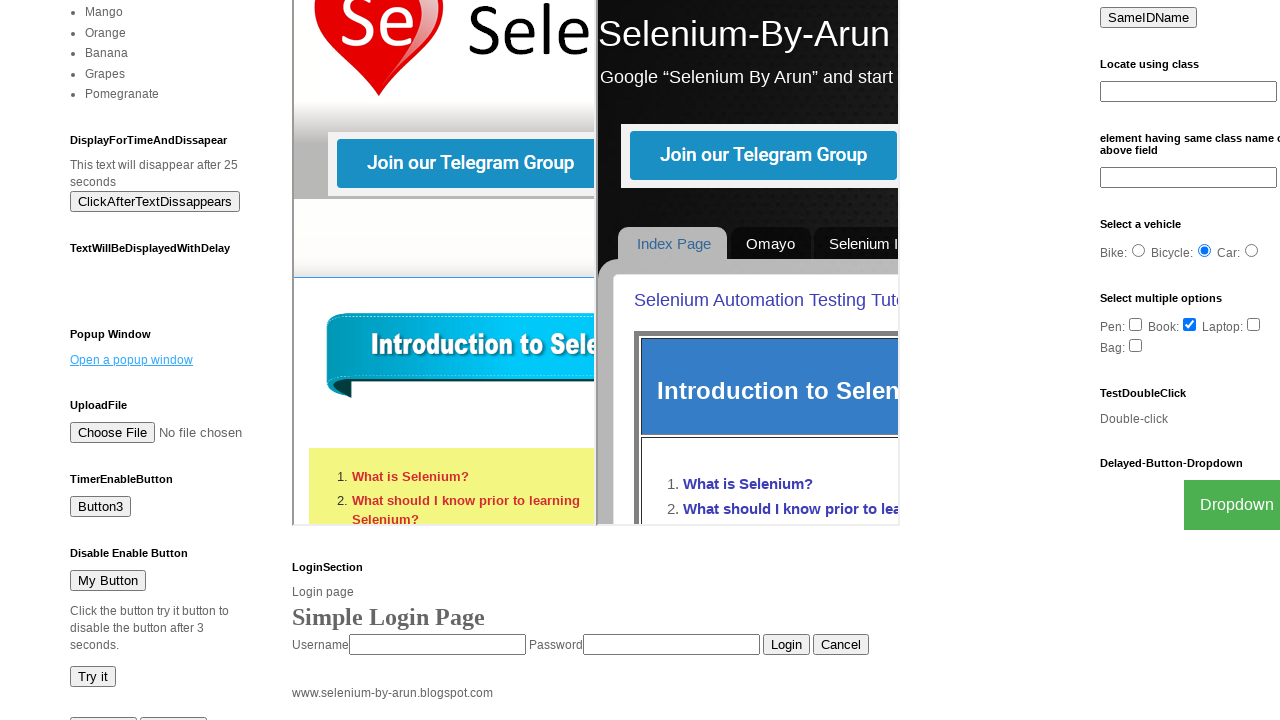

Main window page load state verified
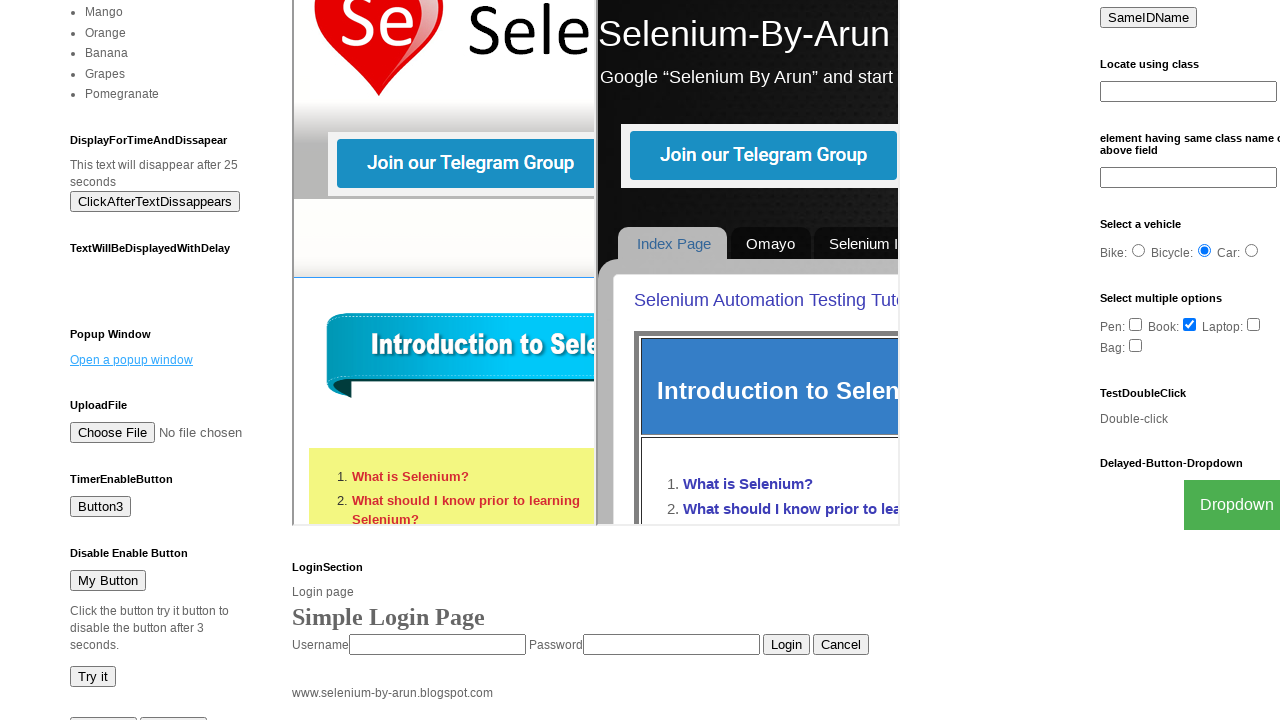

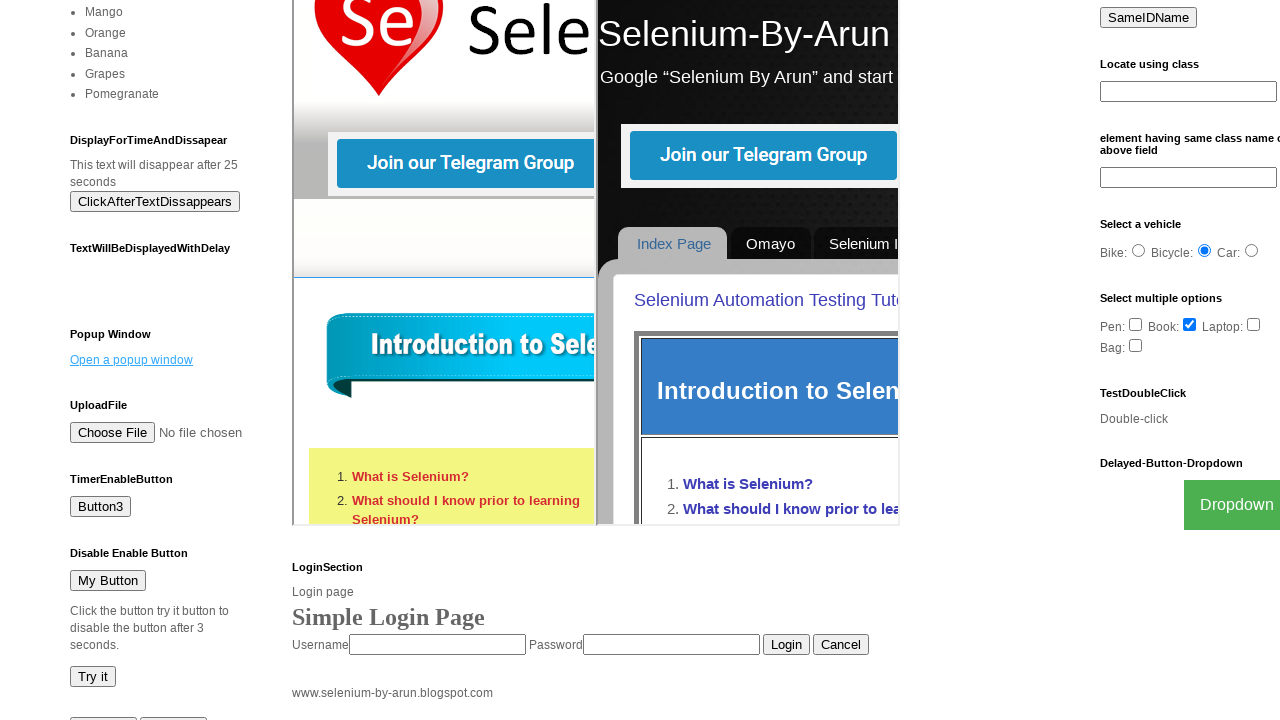